Tests navigation through a demo testing site by clicking on UI Testing Concepts, then Dropdown section, and finally Multi Select option to interact with a multi-select dropdown element.

Starting URL: https://demoapps.qspiders.com/

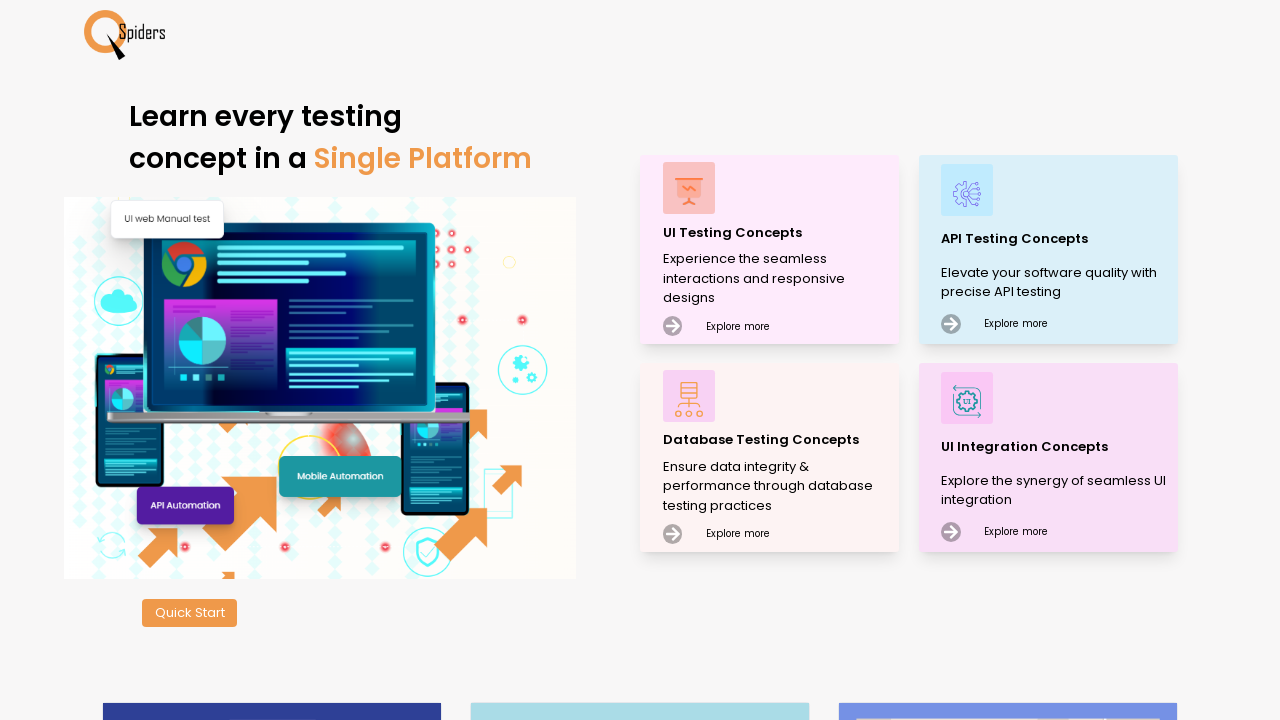

Clicked on UI Testing Concepts at (778, 232) on xpath=//p[text()='UI Testing Concepts']
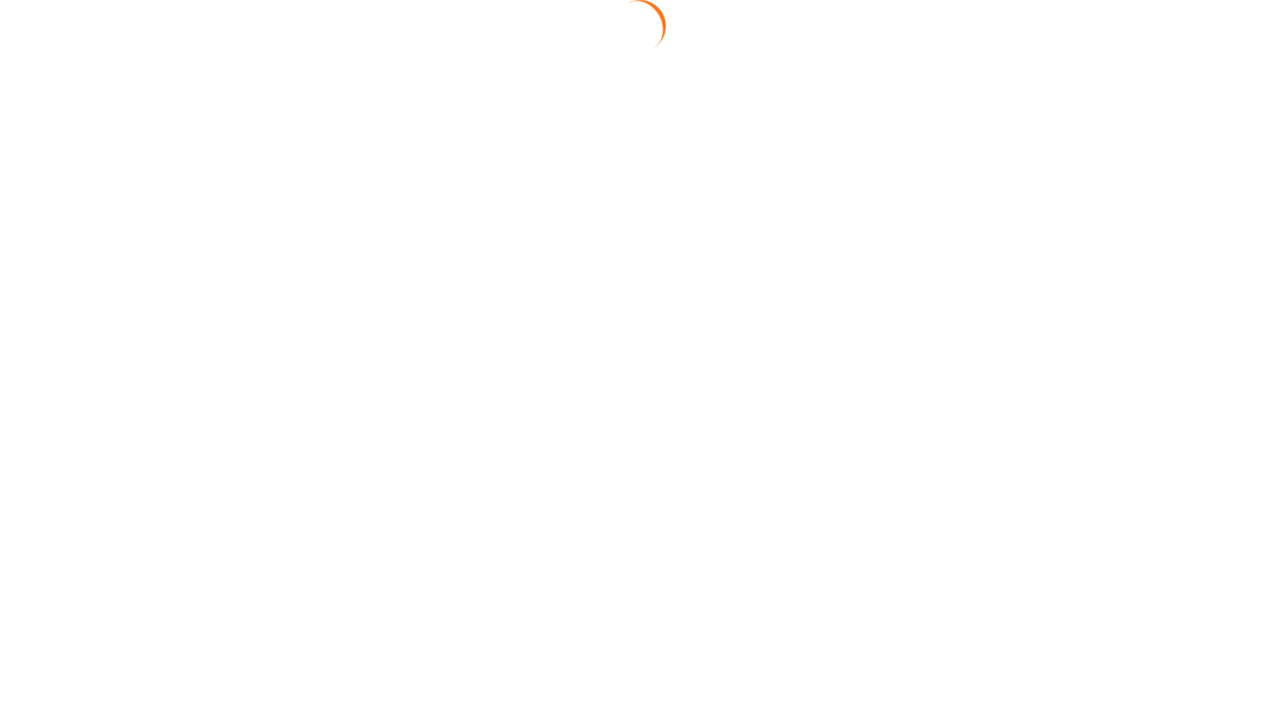

Clicked on Dropdown section at (52, 350) on xpath=//section[text()='Dropdown']
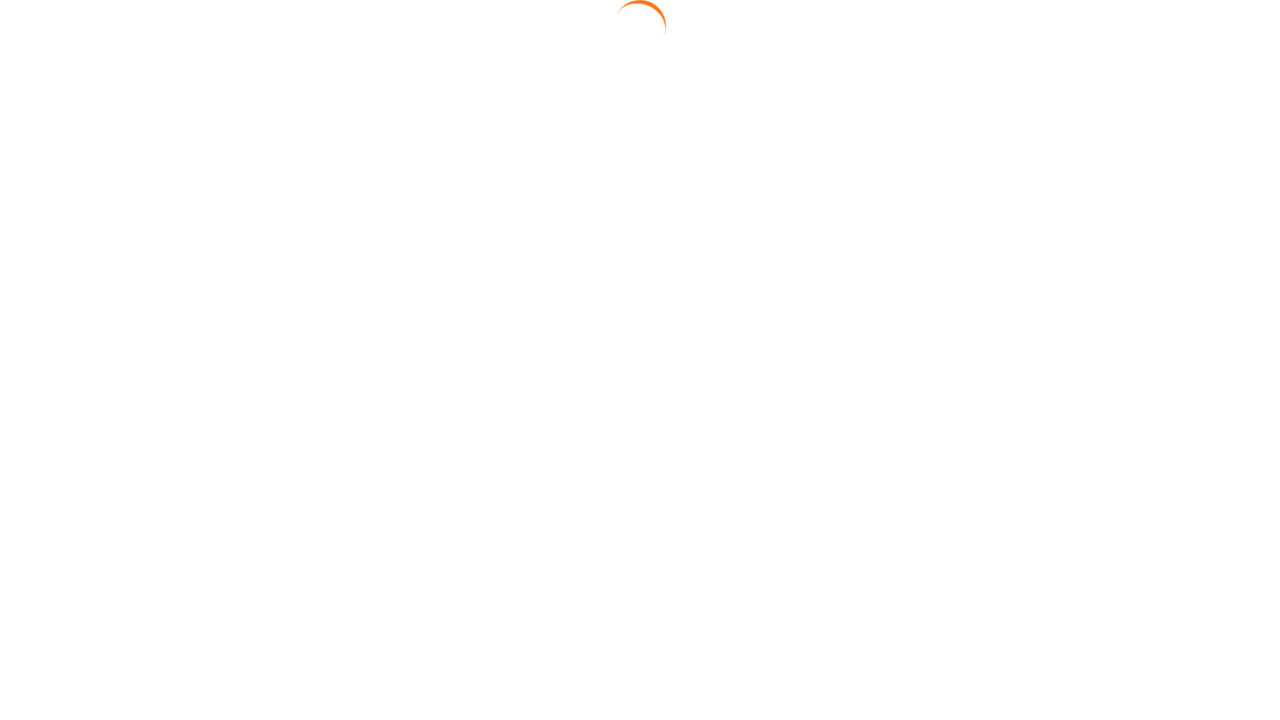

Clicked on Multi Select link at (1171, 162) on xpath=//a[text()='Multi Select']
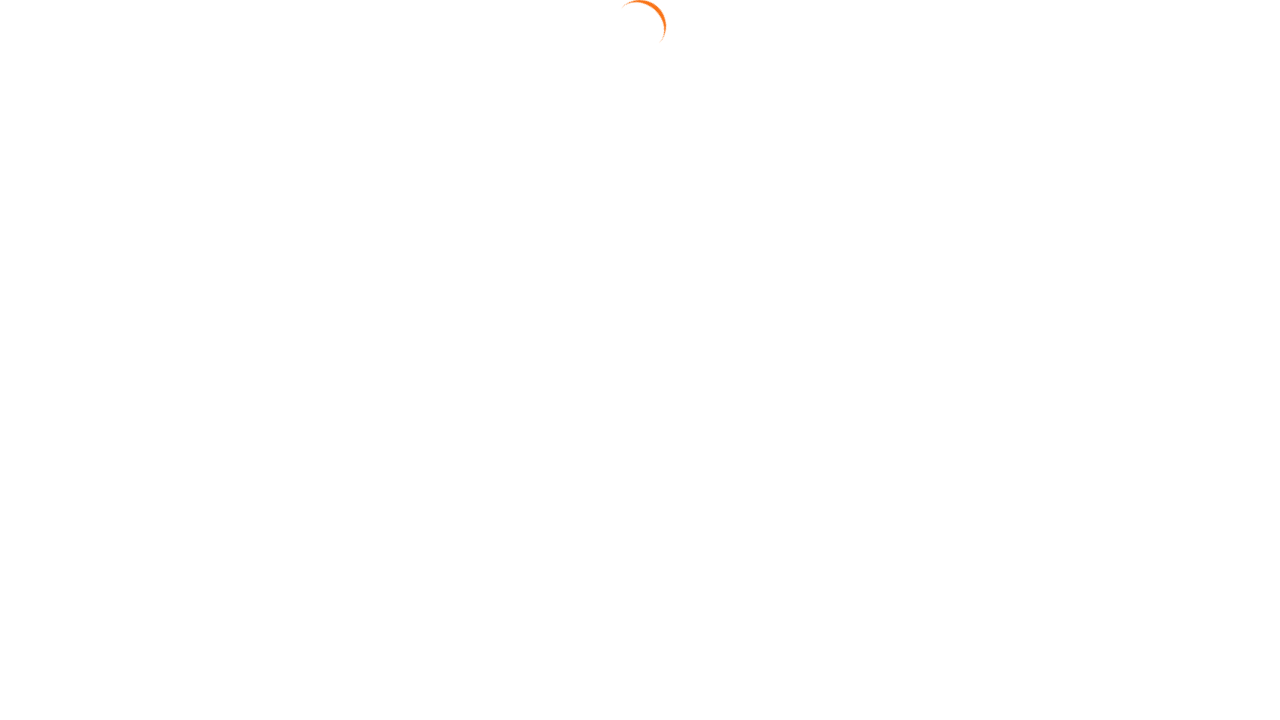

Multi-select dropdown element became visible
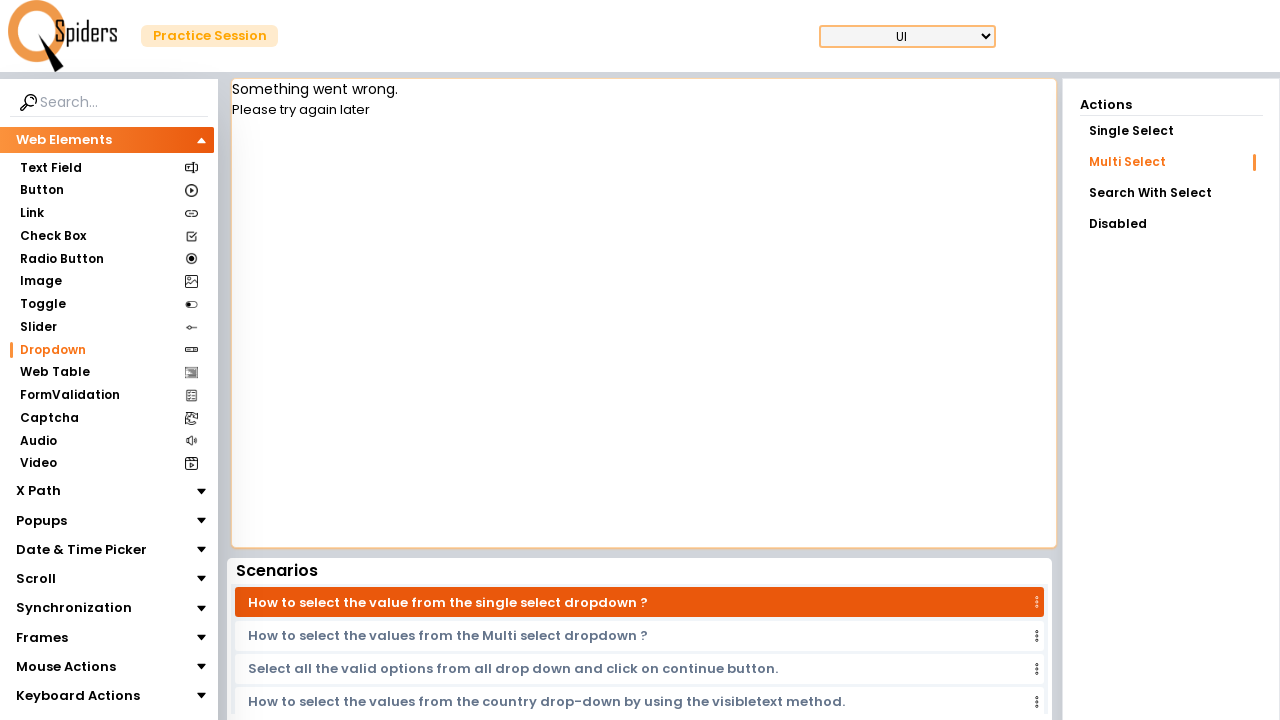

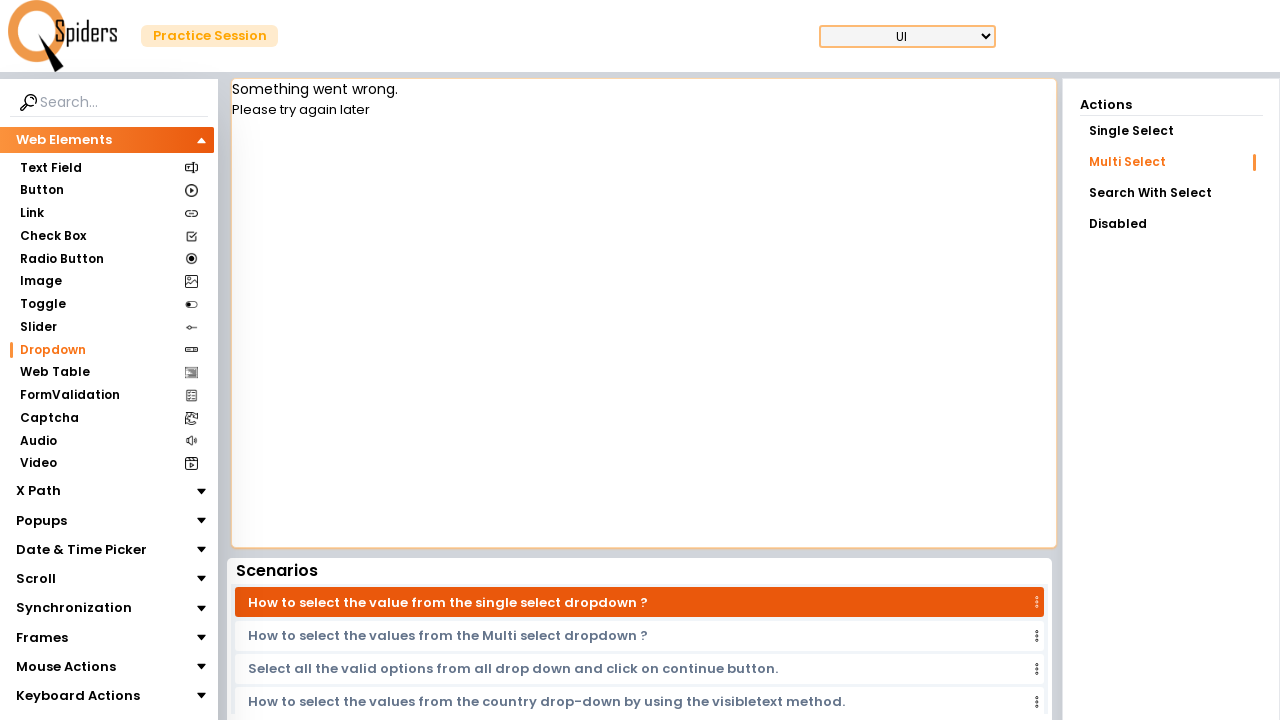